Tests modal dialog functionality by opening a modal and then closing it using the close button

Starting URL: https://demoapps.qspiders.com/ui/modal?sublist=0

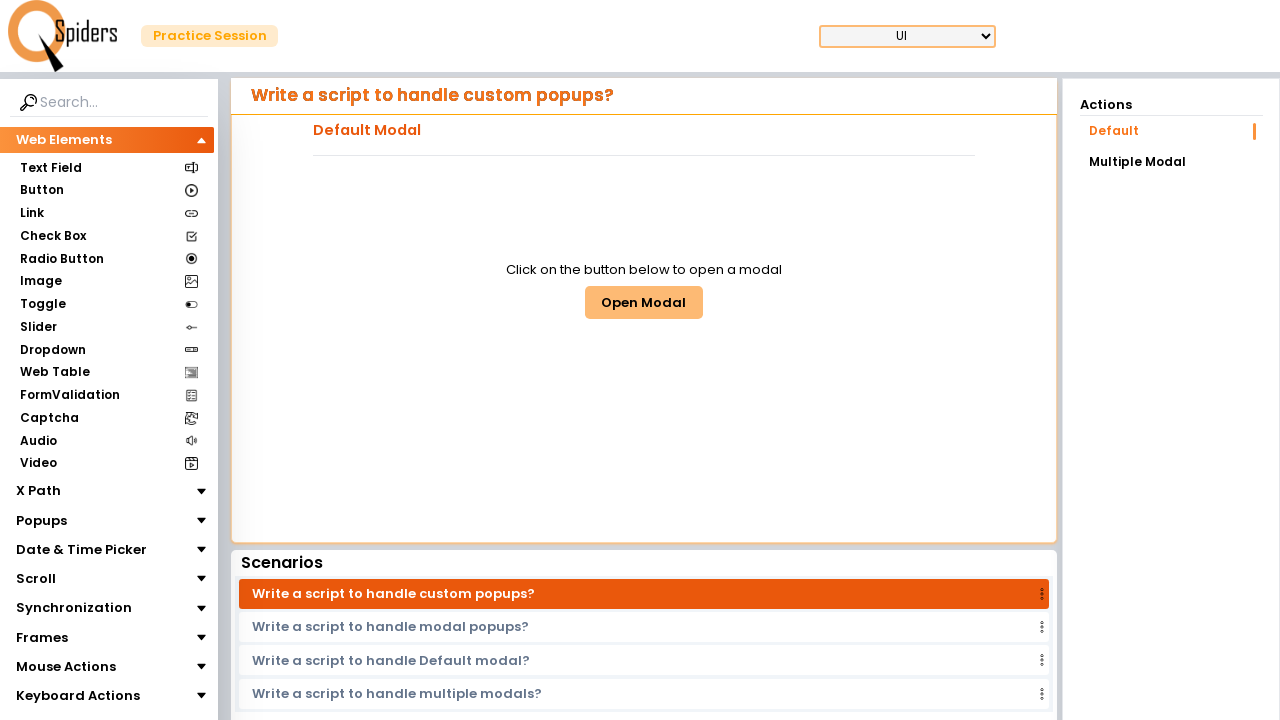

Clicked button to open modal dialog at (644, 302) on #modal1
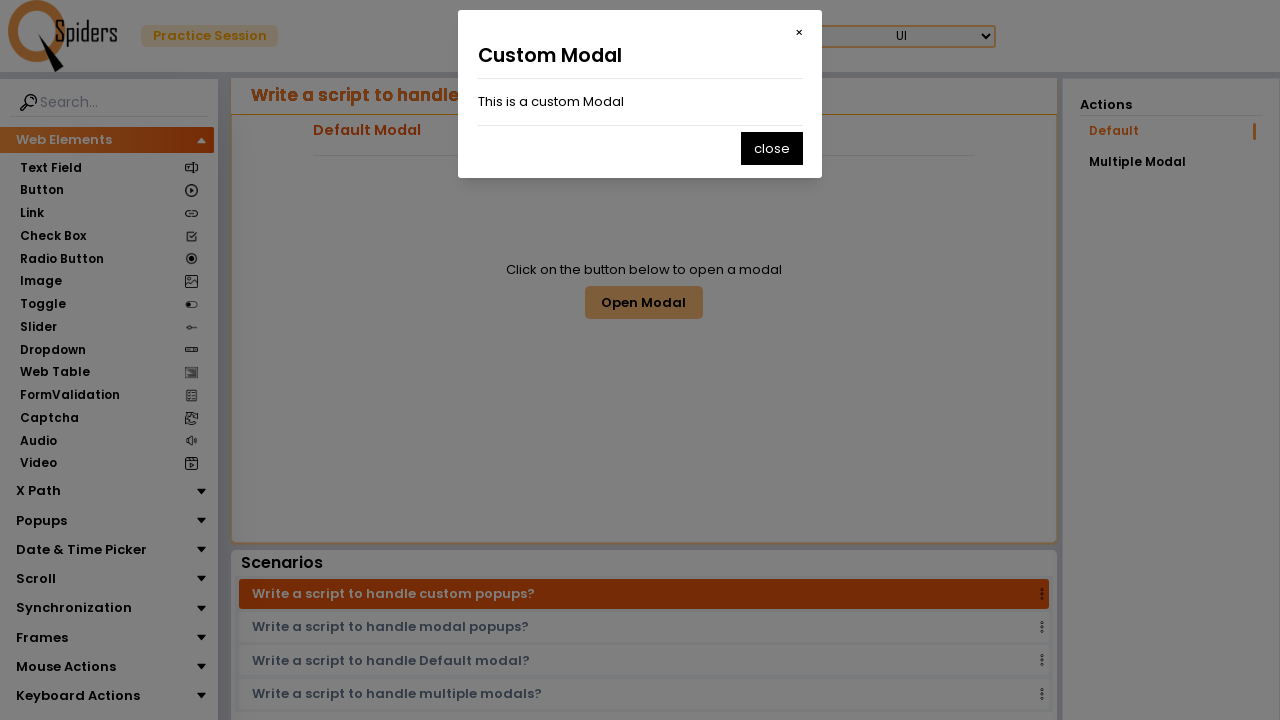

Waited for modal to become visible
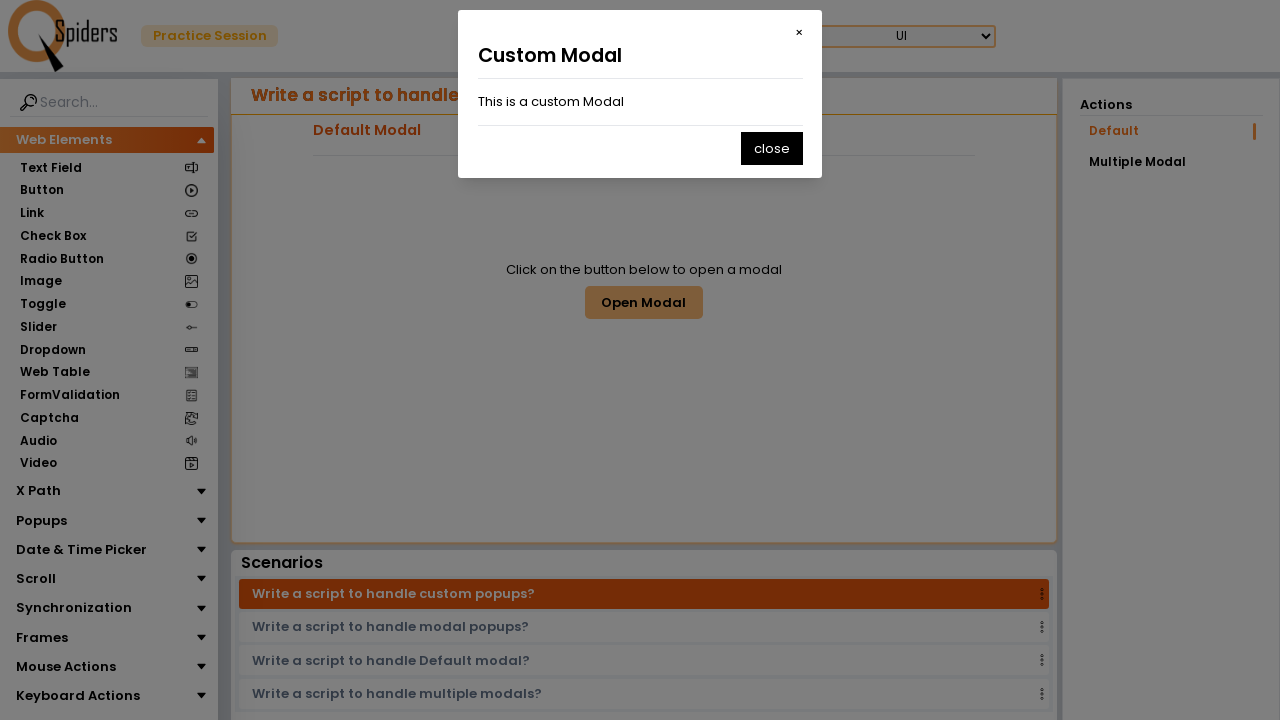

Clicked close button to dismiss modal dialog at (772, 148) on #closeModal
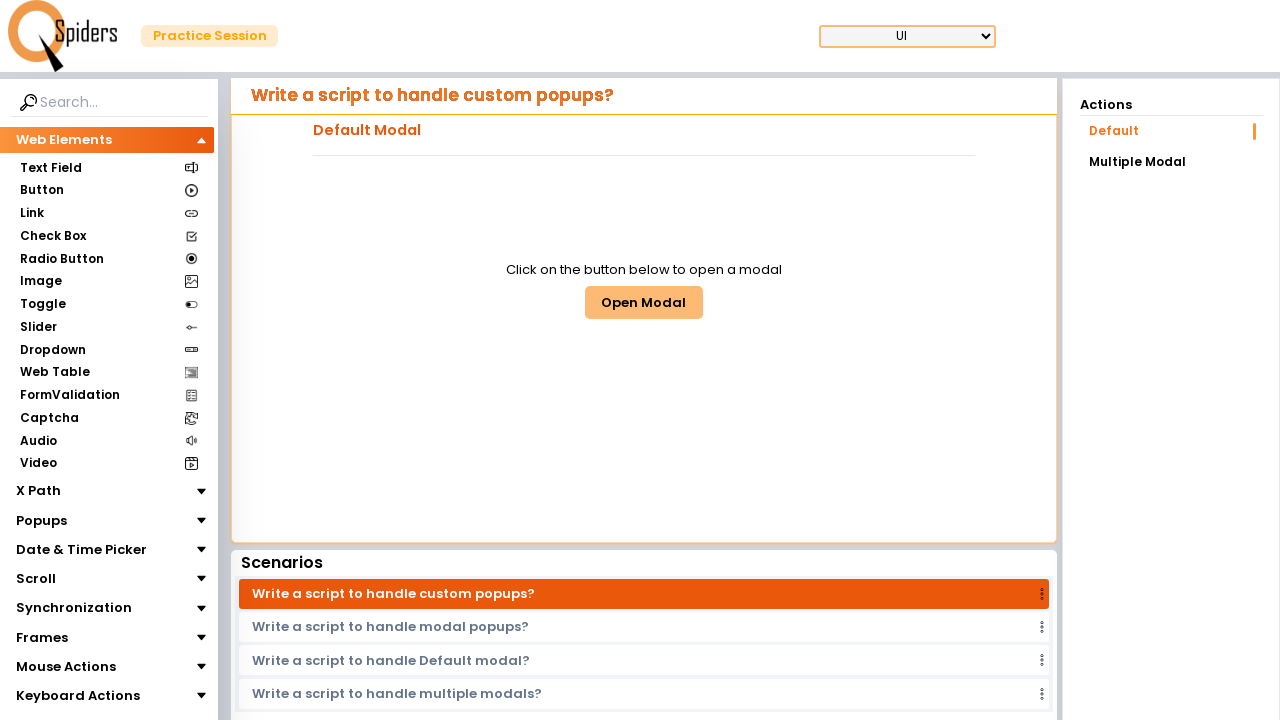

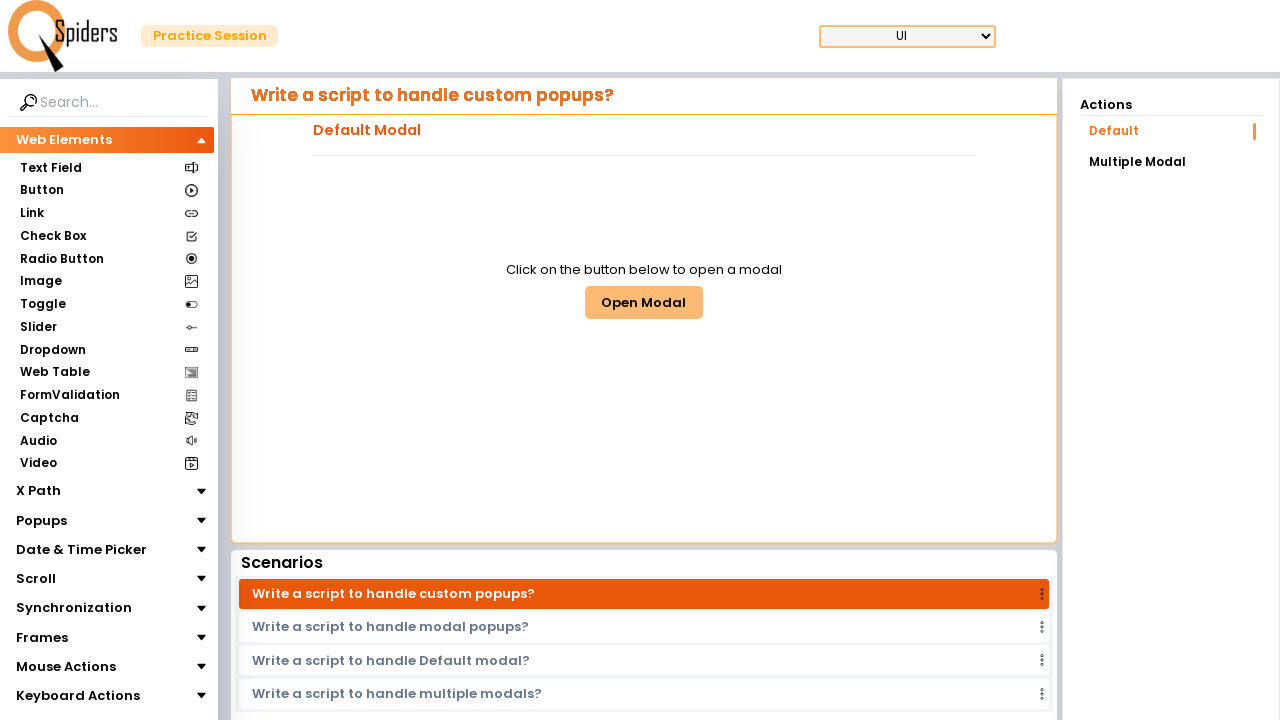